Tests various input field interactions on LeafGround's input practice page, including typing text, appending to fields, clearing fields, retrieving values, using keyboard navigation, interacting with a text editor, validating error messages, and testing floating labels.

Starting URL: https://www.leafground.com/input.xhtml

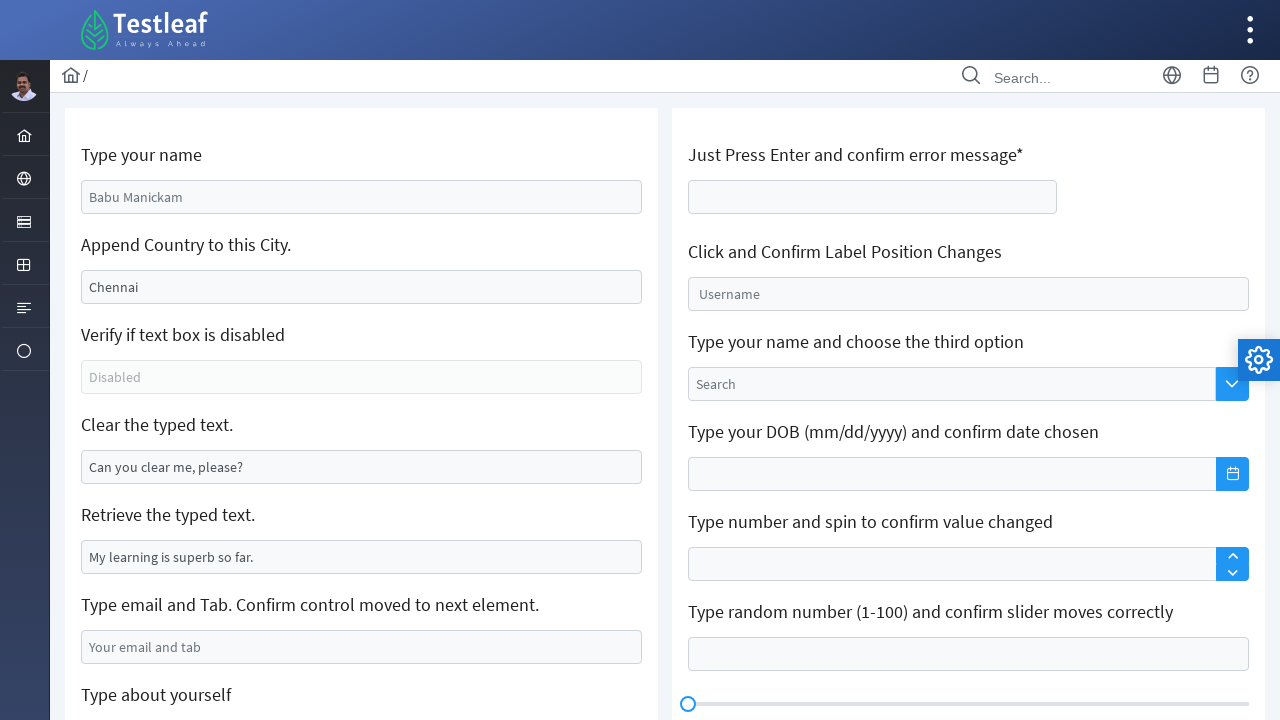

Filled name field with 'Sarah Thompson' on #j_idt88\:name
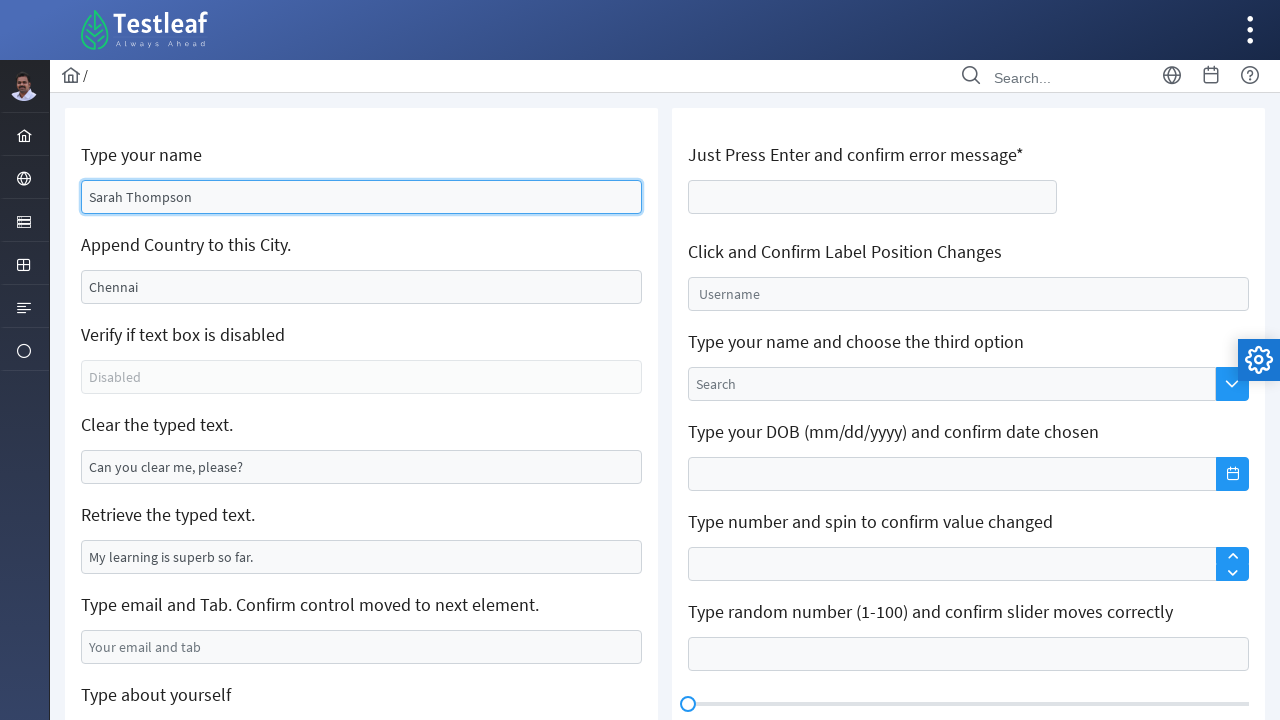

Filled city field with 'California' on #j_idt88\:j_idt91
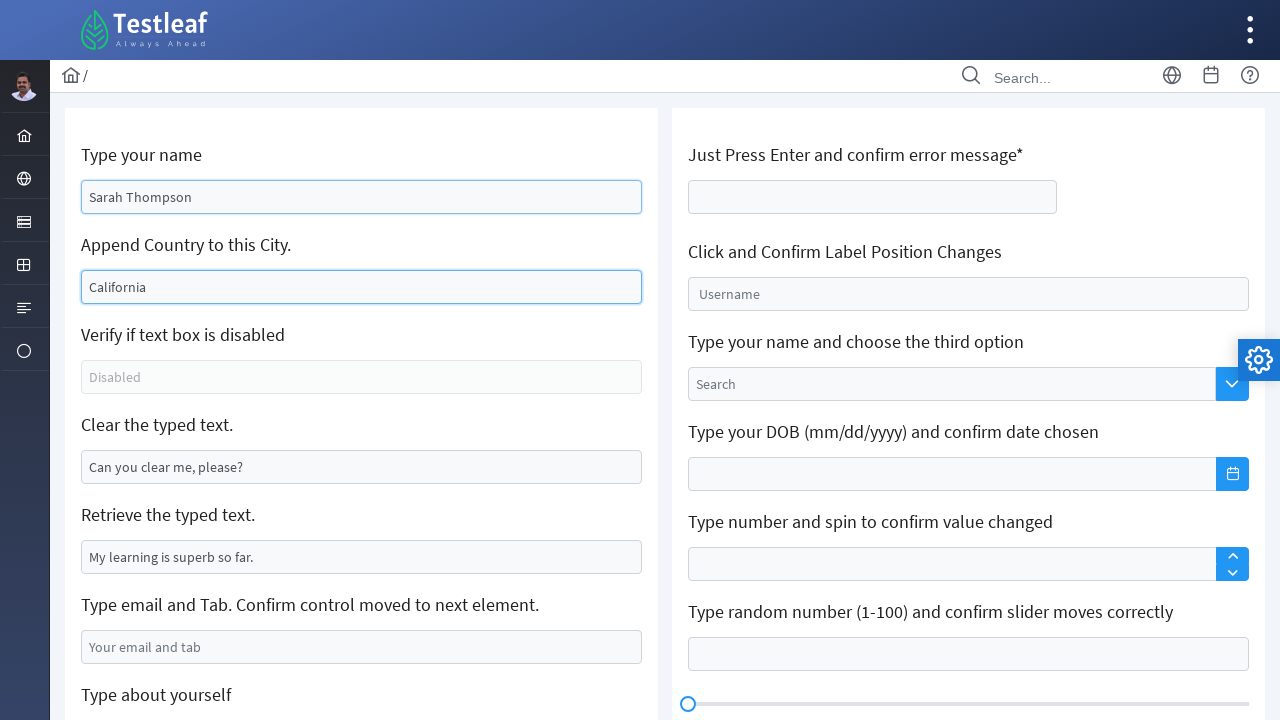

Checked if disabled box is enabled: True
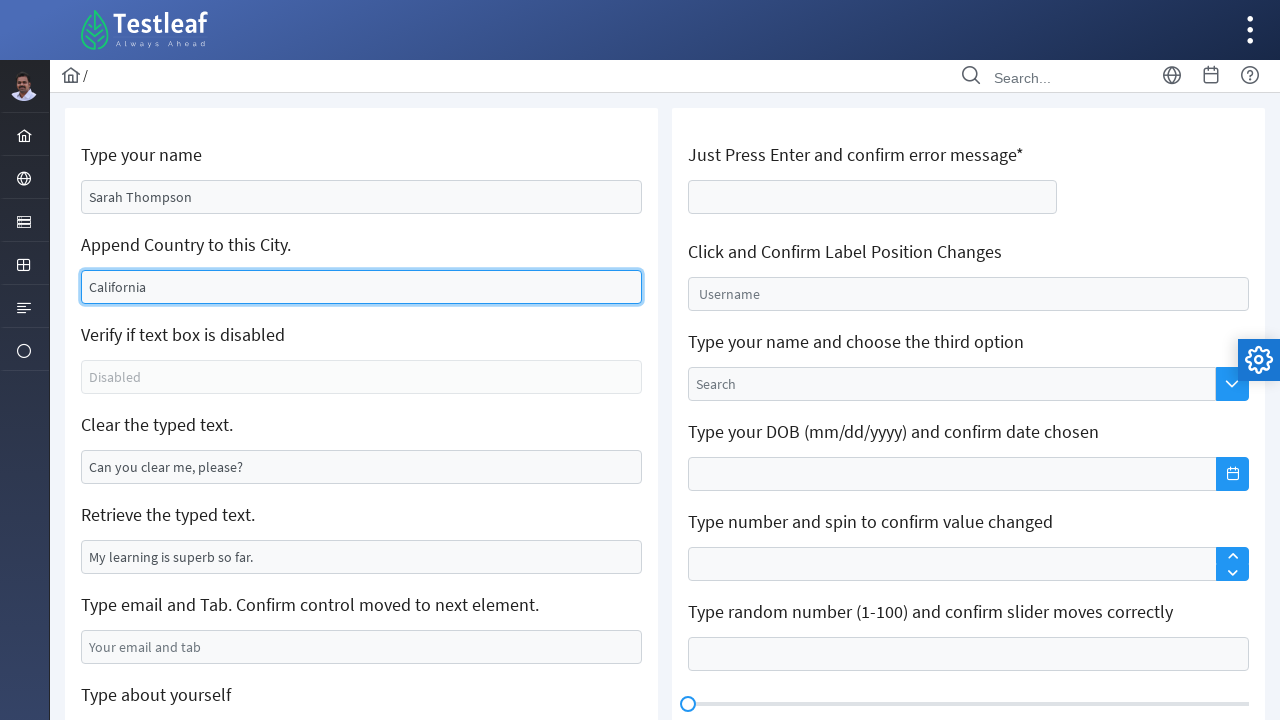

Cleared the clearable input field on #j_idt88\:j_idt95
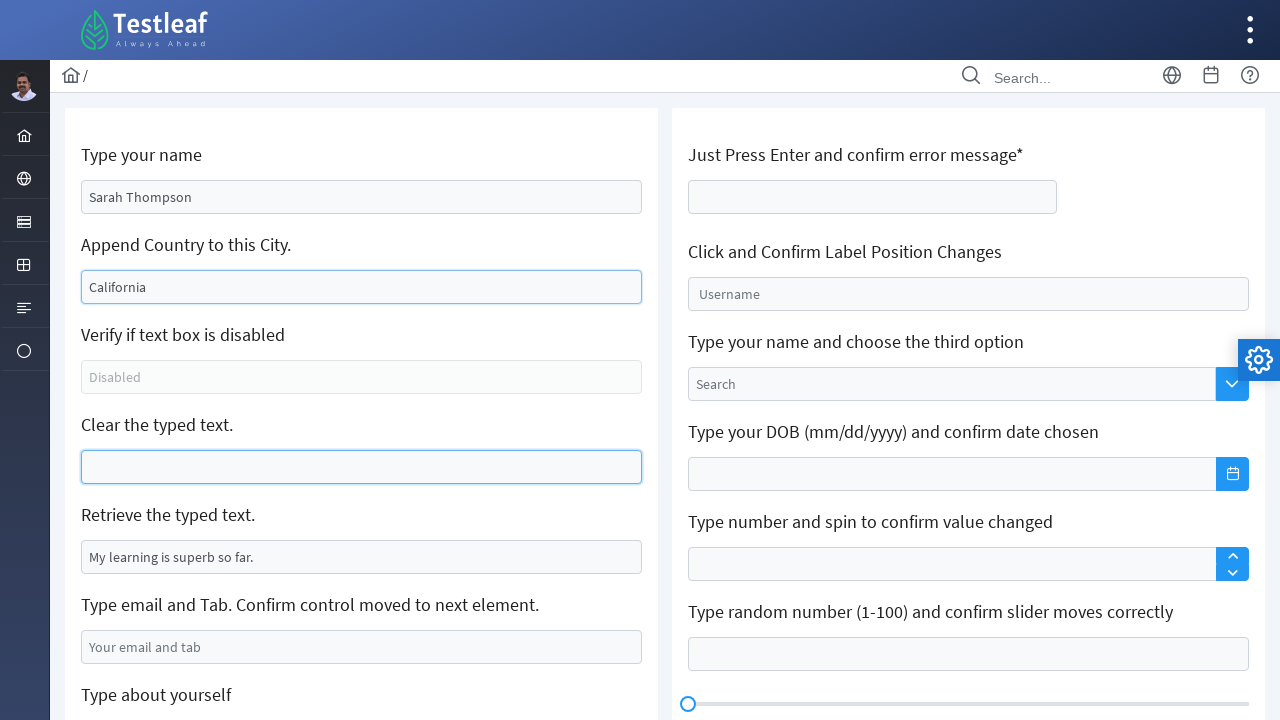

Retrieved text value: My learning is superb so far.
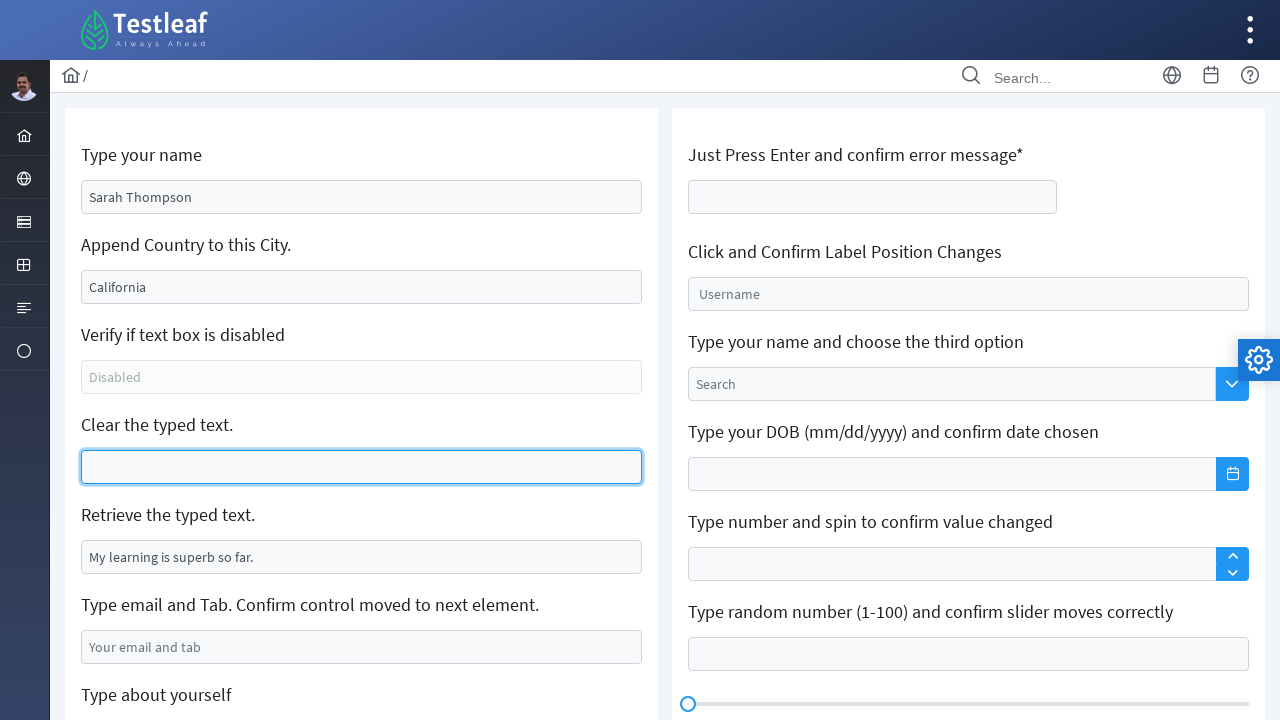

Filled email field with 'john.doe@example.com' on #j_idt88\:j_idt99
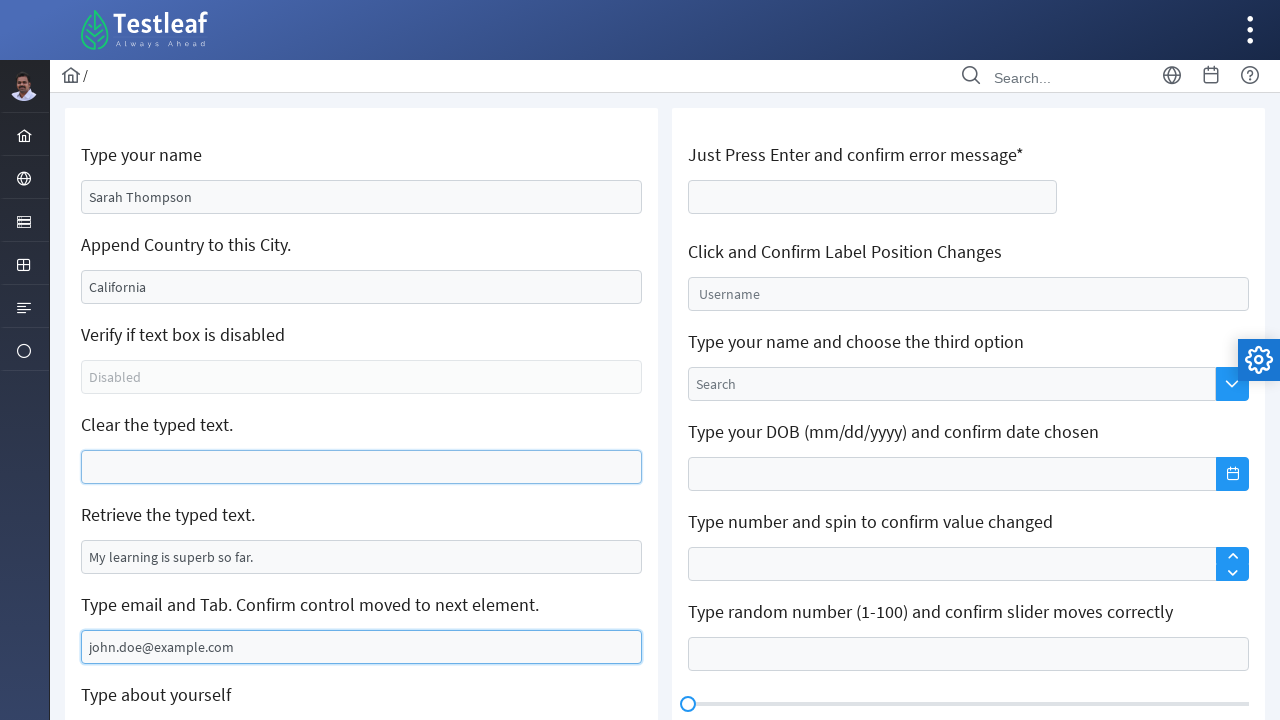

Pressed Tab to move to next element
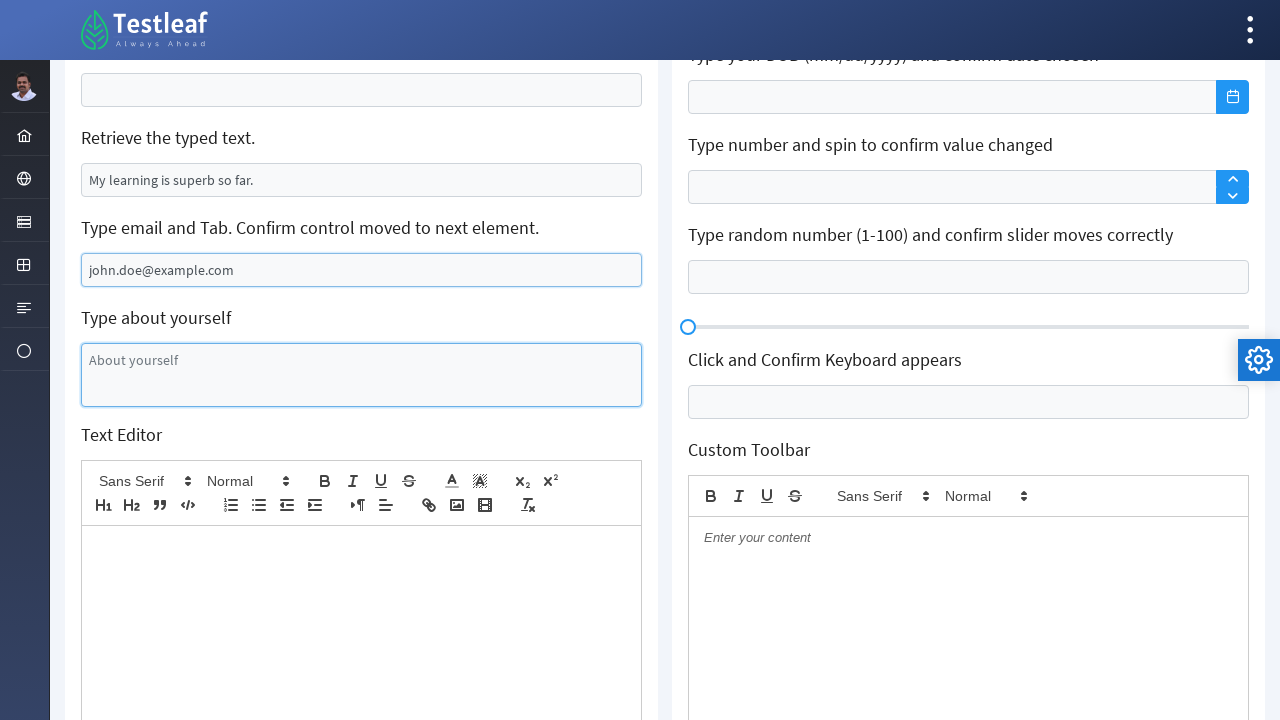

Clicked text editor size dropdown at (247, 481) on xpath=(//*[@class='ql-size ql-picker'])[1]
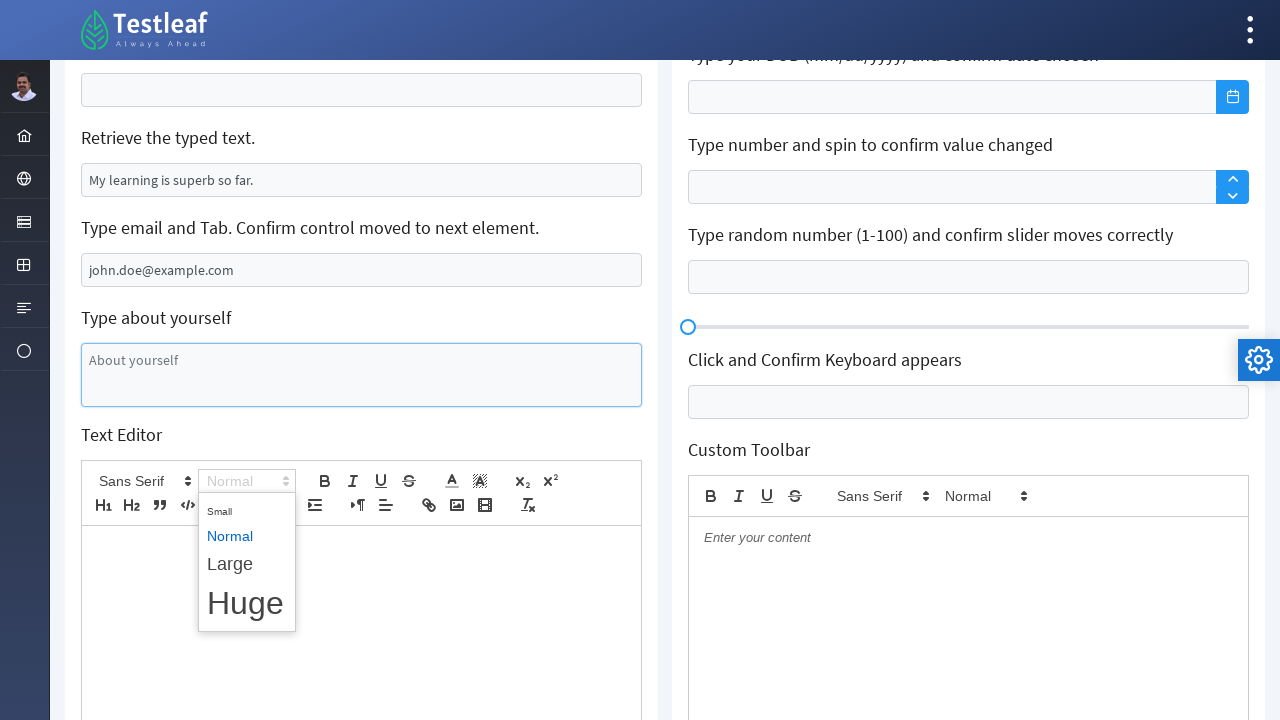

Waited for dropdown animation
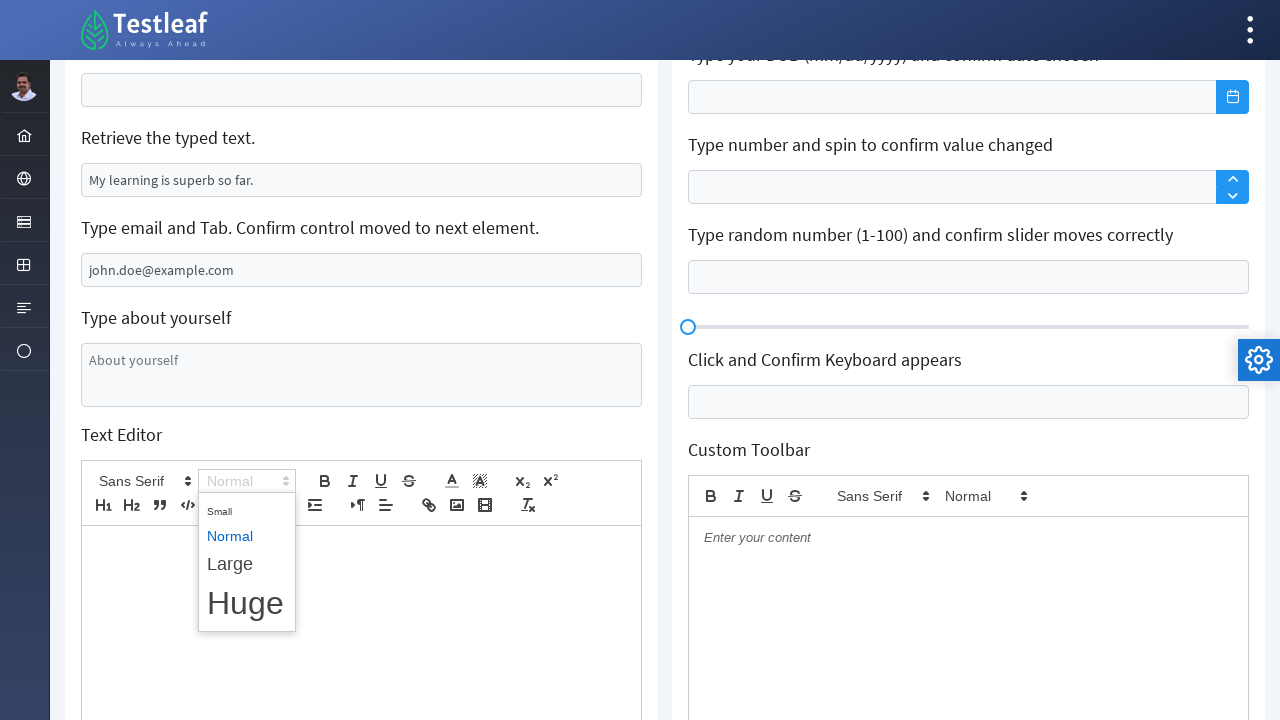

Selected 'huge' size option from dropdown at (247, 604) on span[data-value='huge']
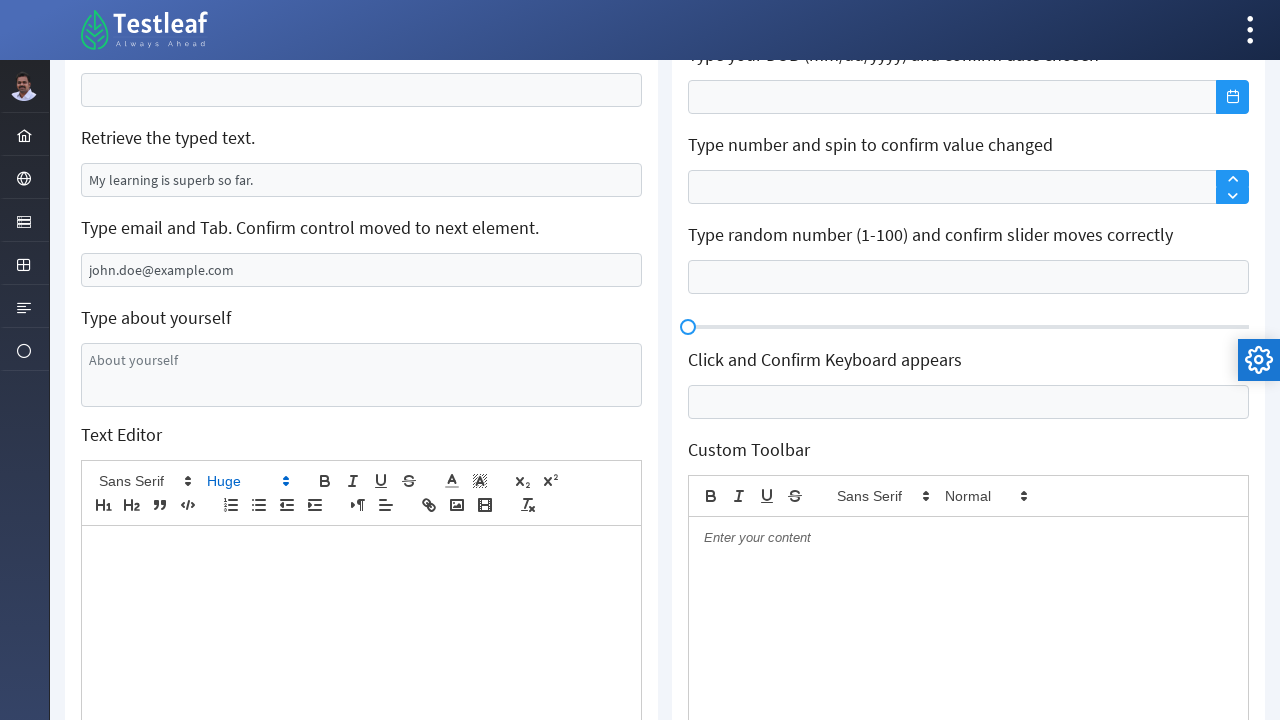

Waited for size selection to apply
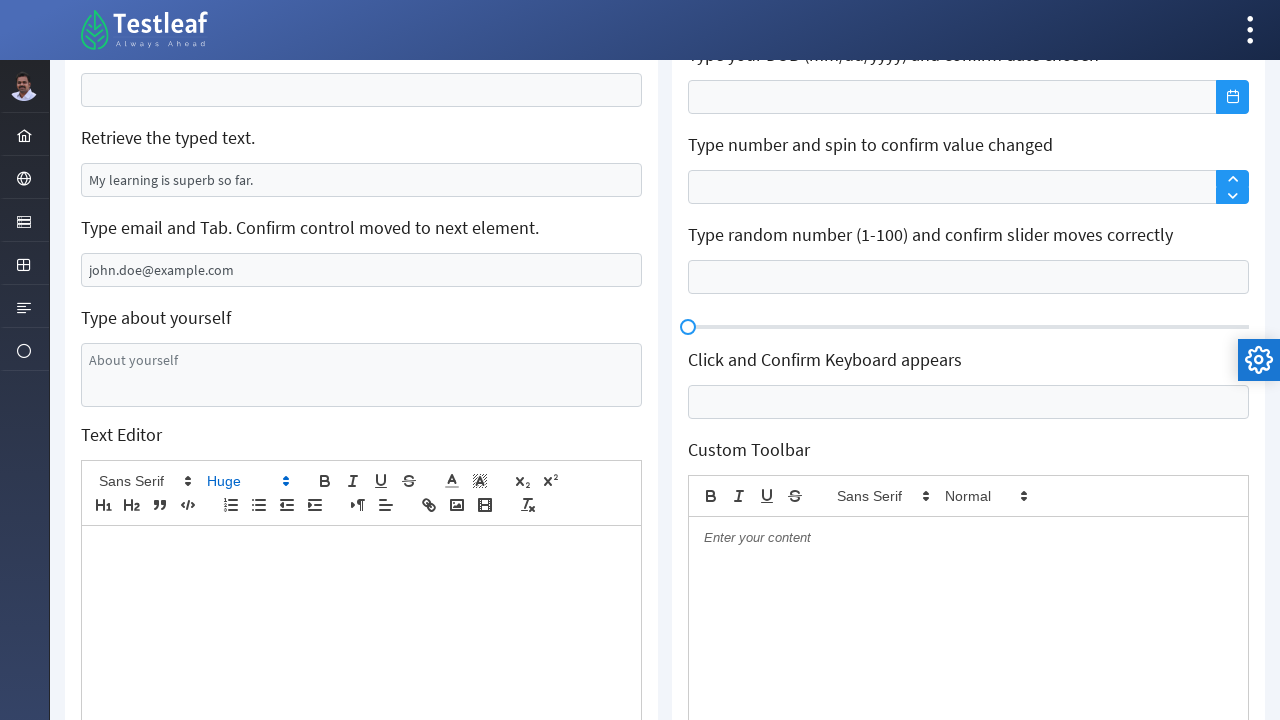

Typed 'Michael Johnson' in text editor on xpath=(//div[@class='ql-editor ql-blank'])[1]
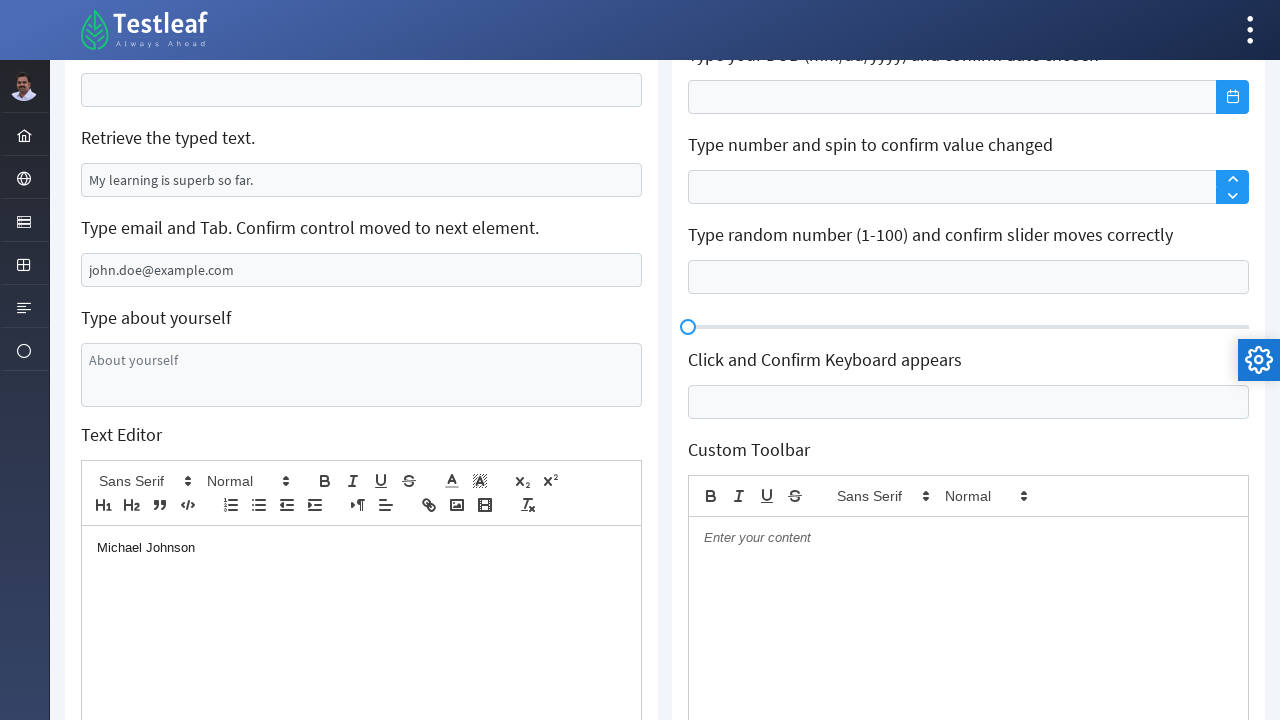

Pressed Enter on empty age field to trigger validation on #j_idt106\:thisform\:age
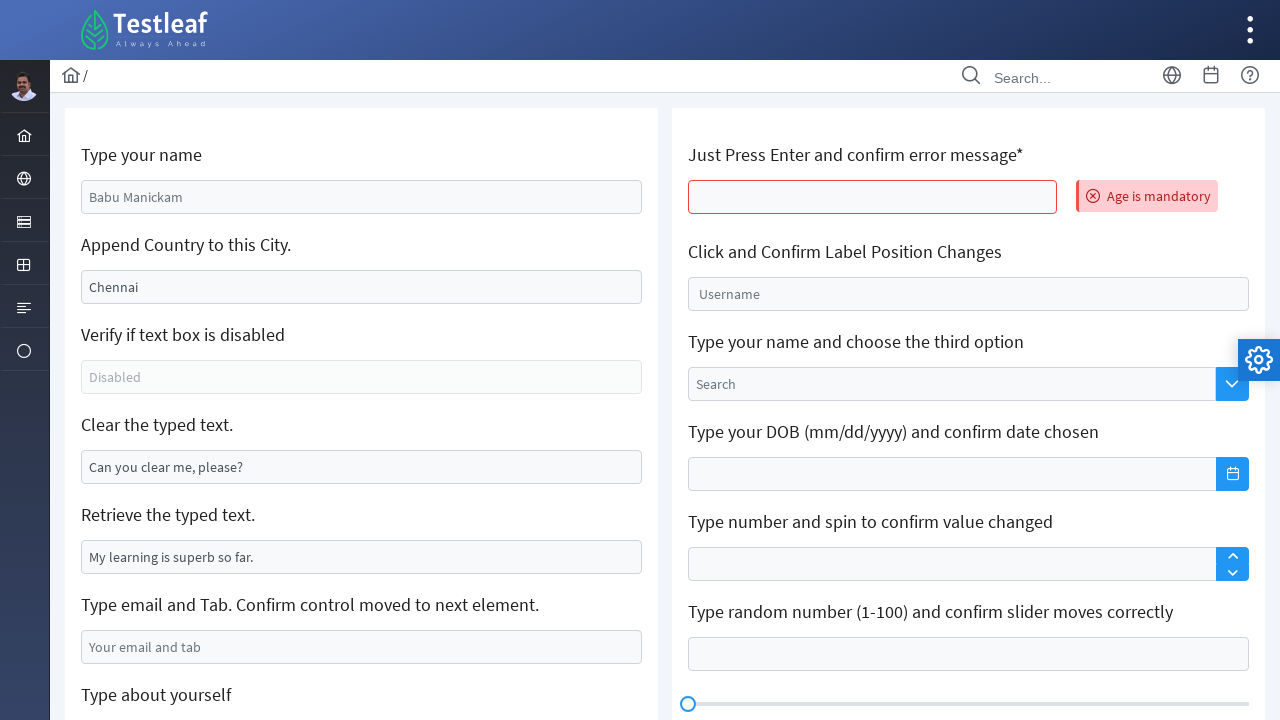

Error message 'Age is mandatory' appeared
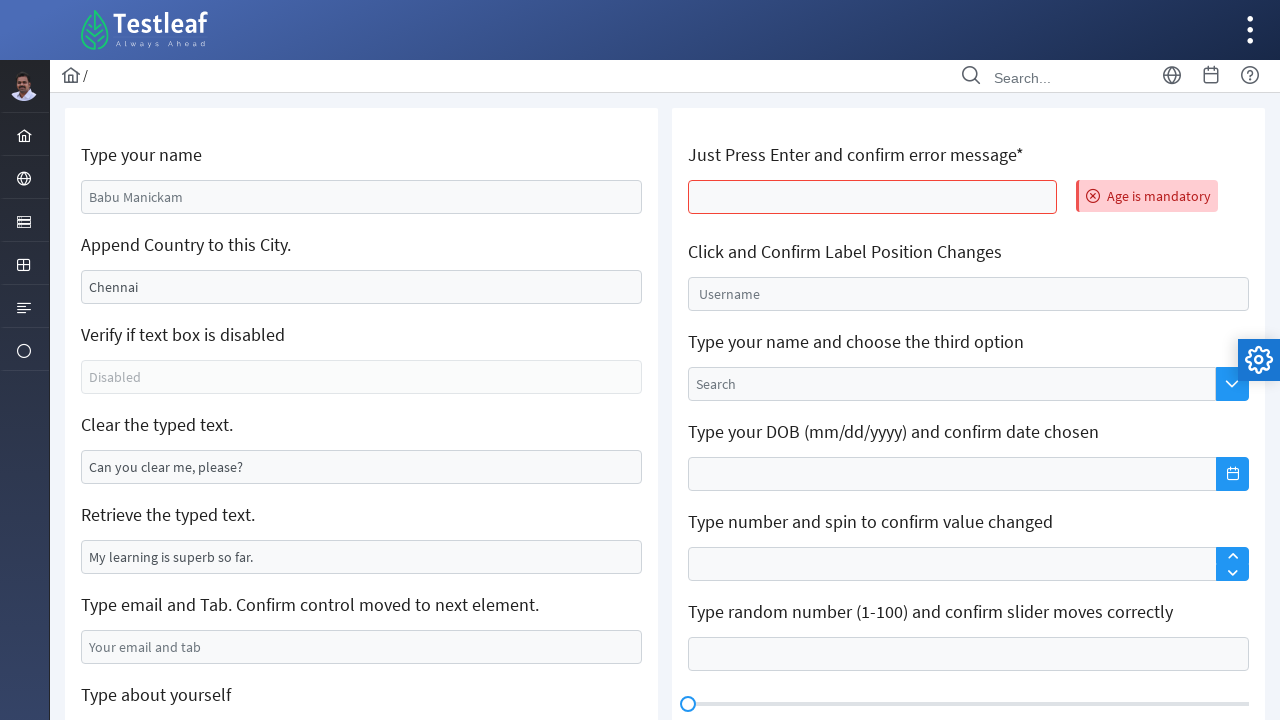

Retrieved error message text: Age is mandatory
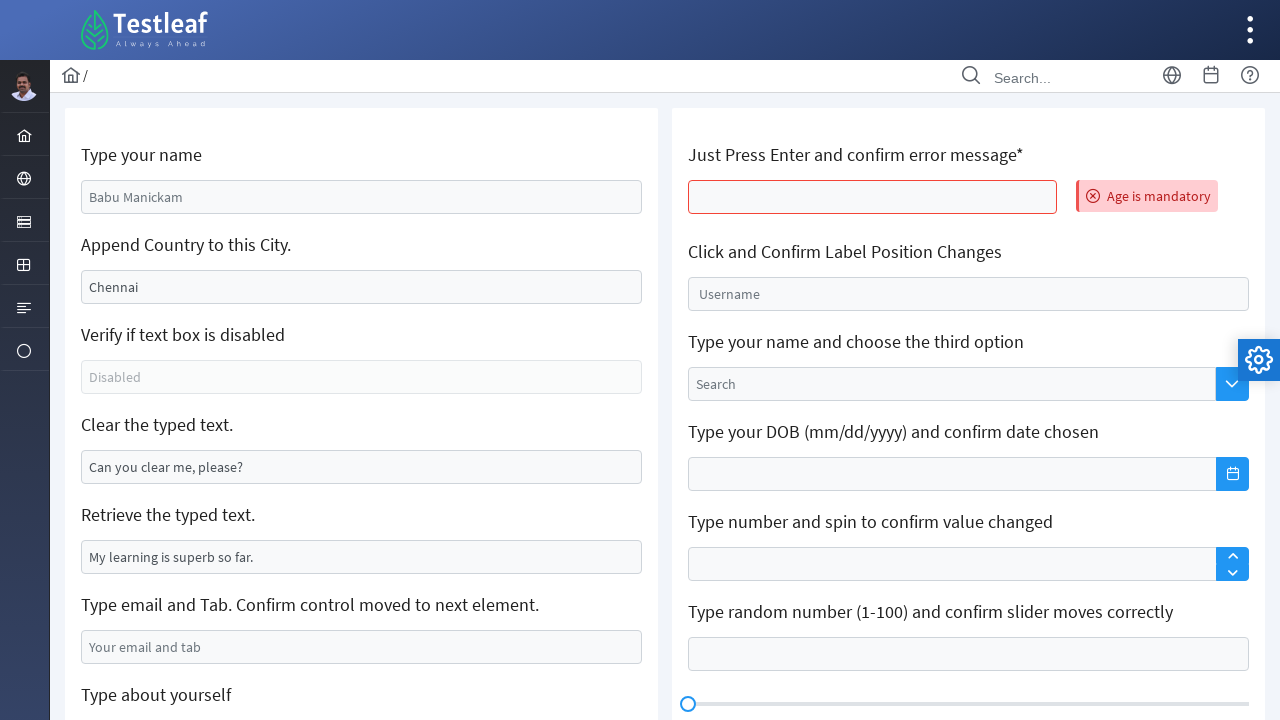

Clicked floating label input field at (968, 294) on #j_idt106\:float-input
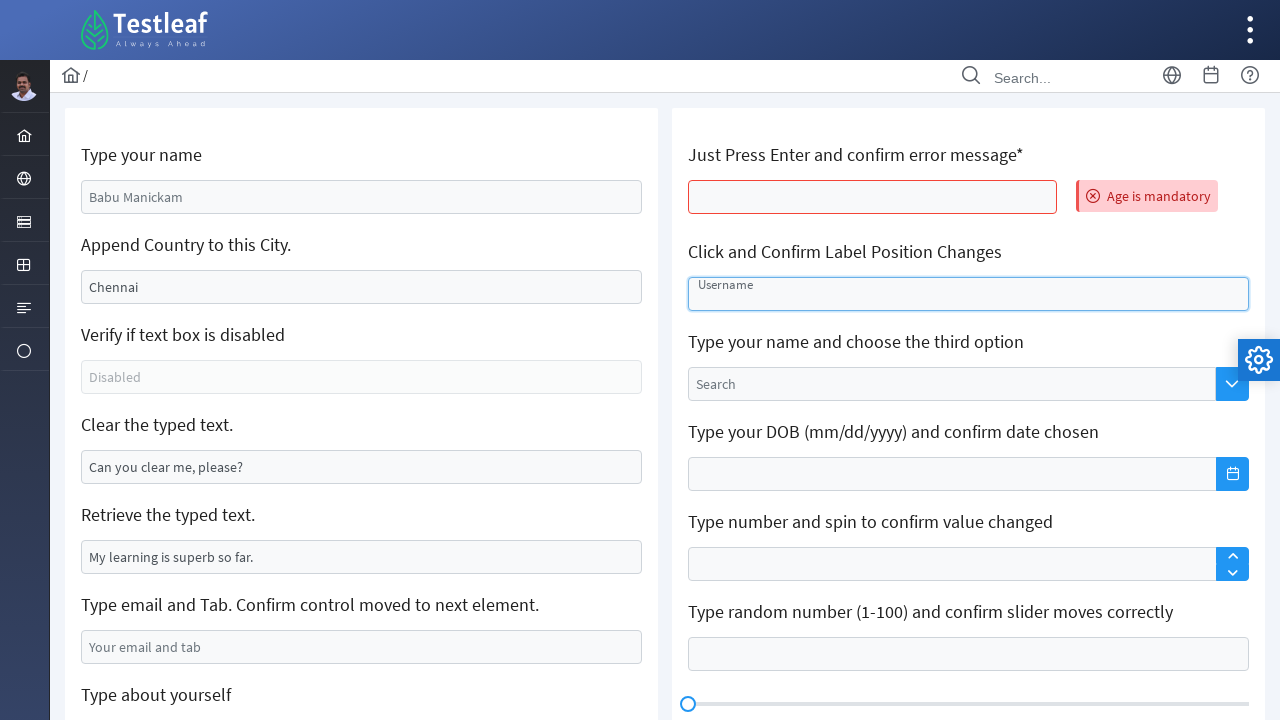

Filled slider input field with value '30' on #j_idt106\:slider
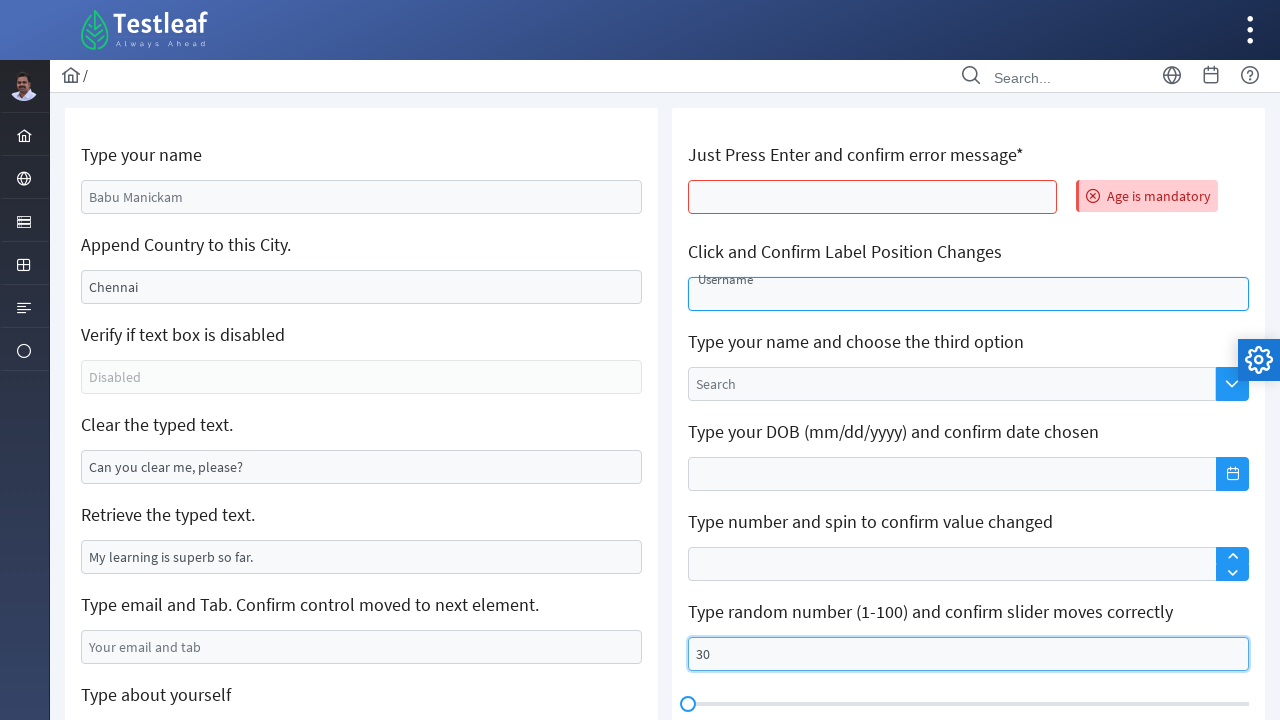

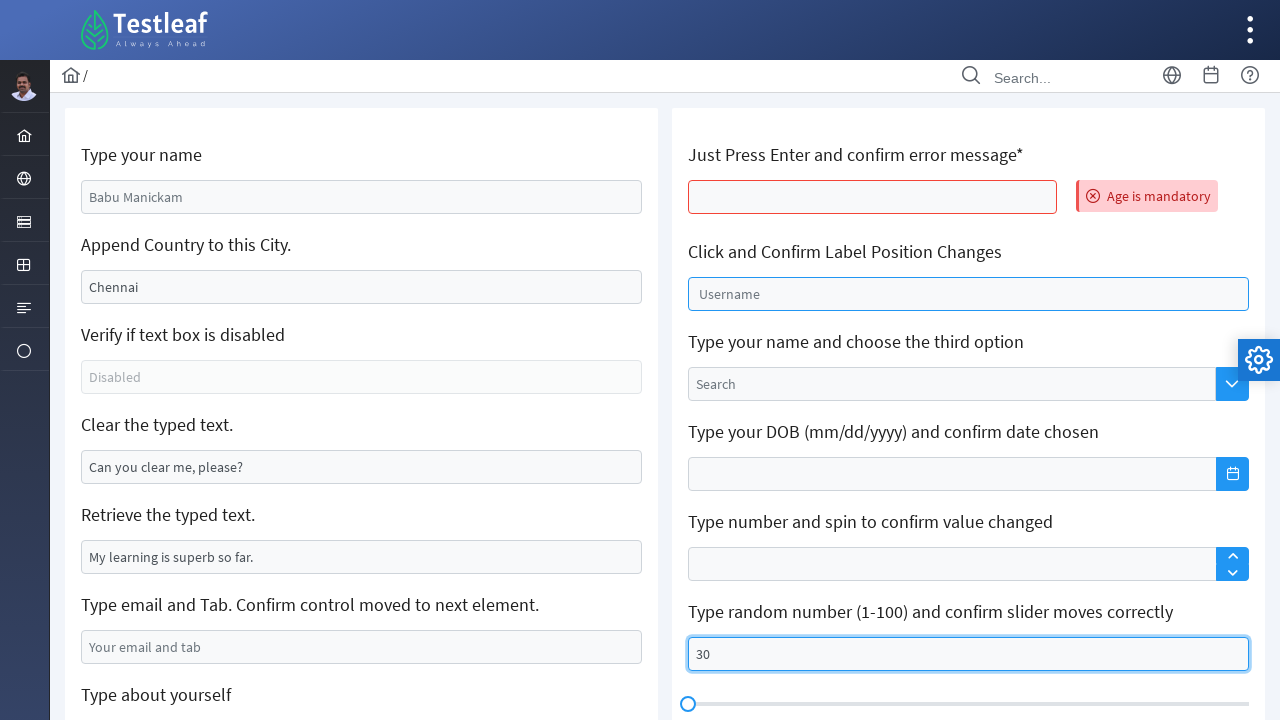